Tests JavaScript alert handling by triggering a prompt alert, entering text, and accepting it

Starting URL: https://the-internet.herokuapp.com/javascript_alerts

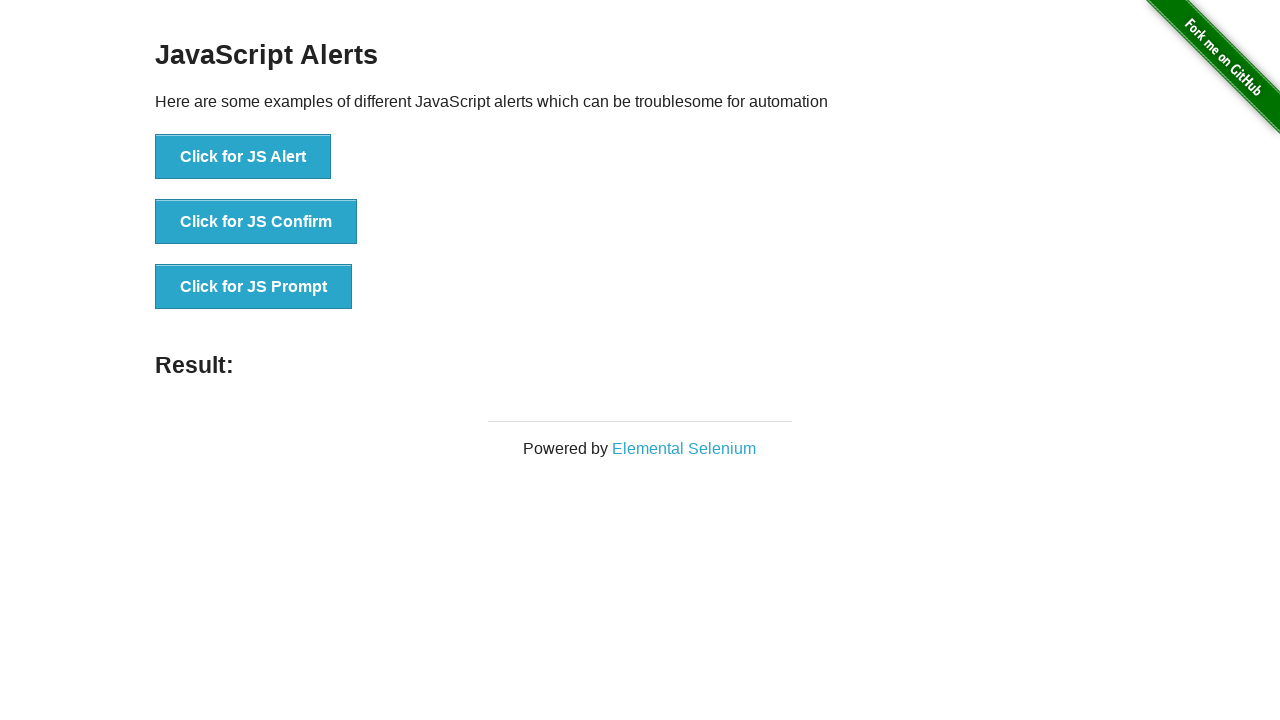

Clicked button to trigger JS prompt alert at (254, 287) on xpath=//button[text()='Click for JS Prompt']
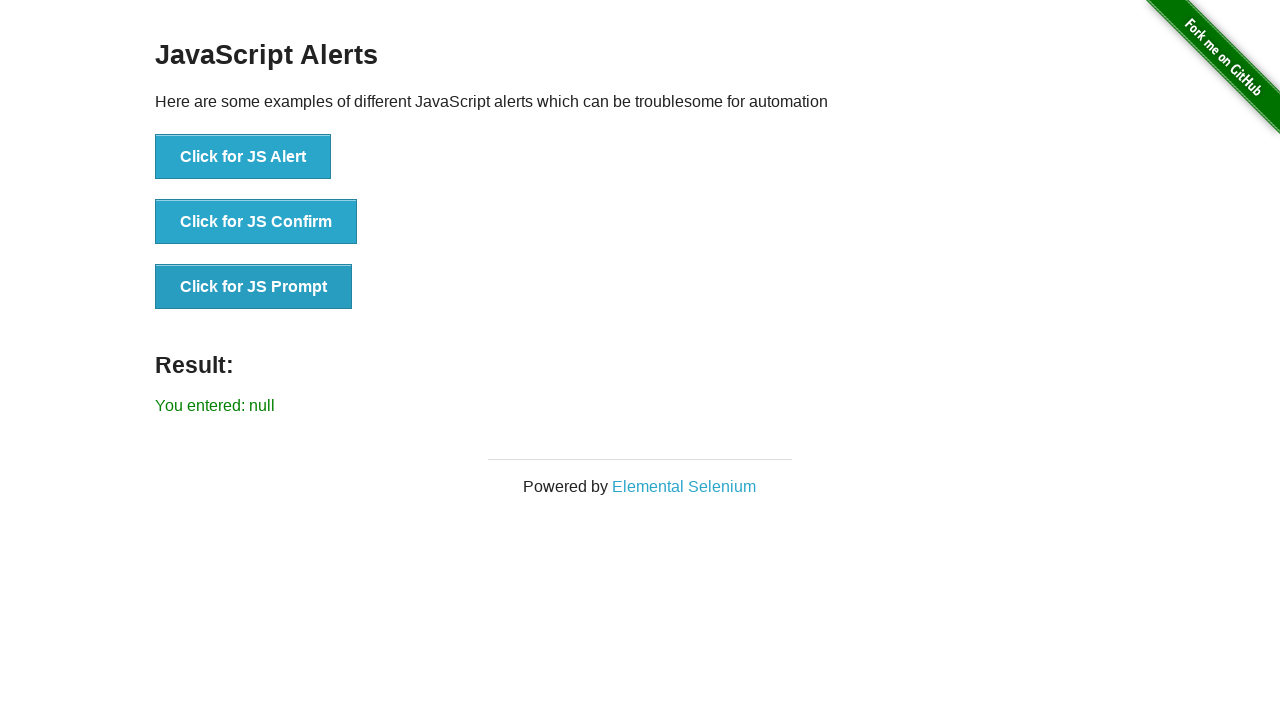

Set up dialog handler to accept with 'welcome' text
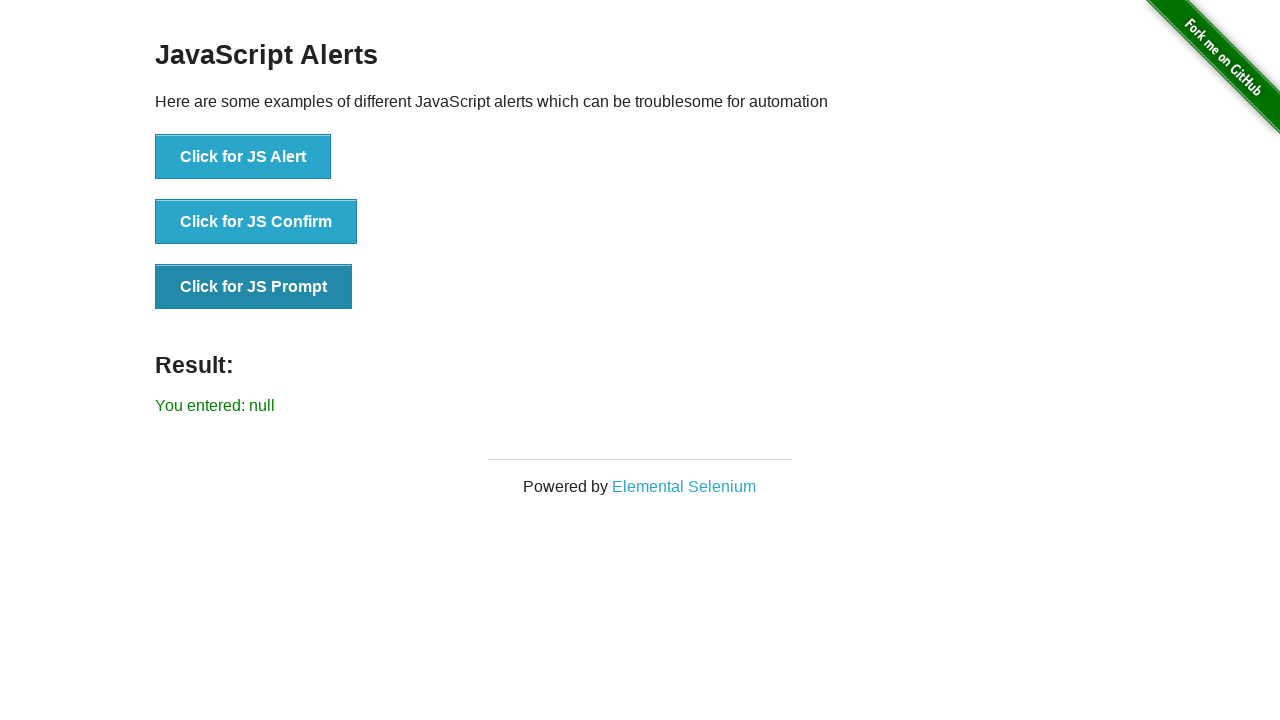

Clicked button again to trigger and handle JS prompt alert at (254, 287) on xpath=//button[text()='Click for JS Prompt']
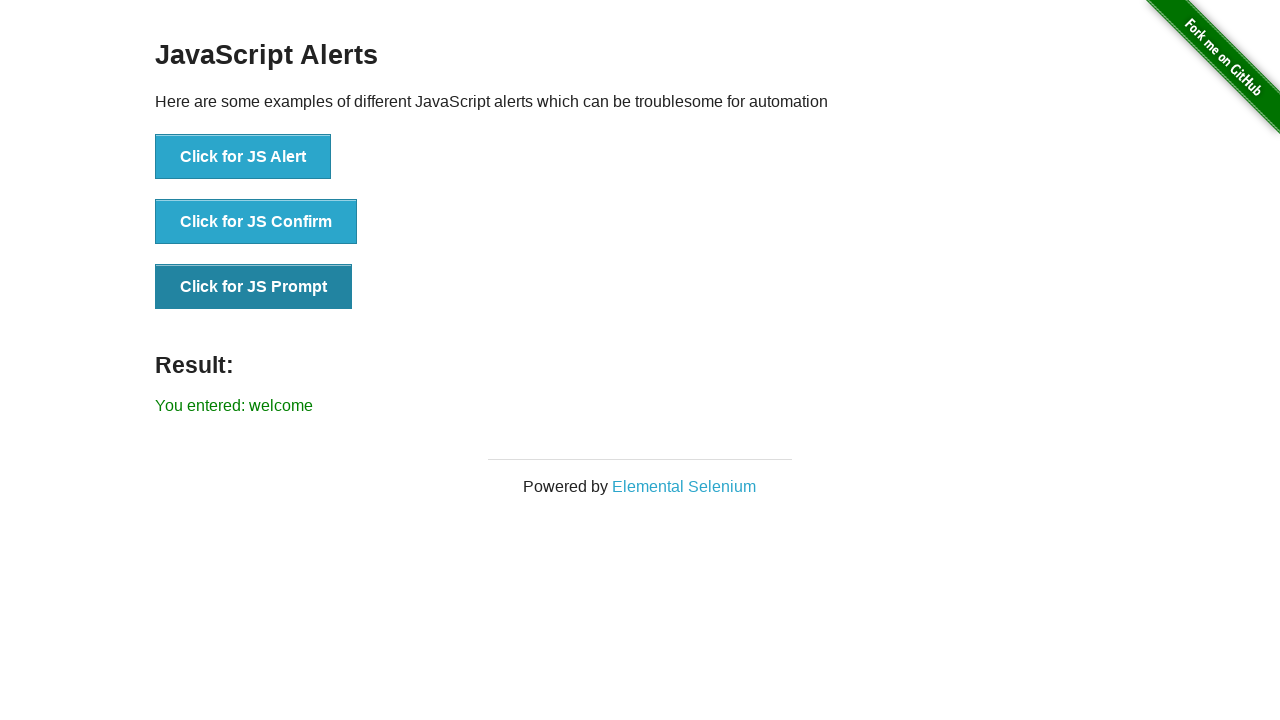

Verified that confirmation message 'You entered: welcome' appears on page
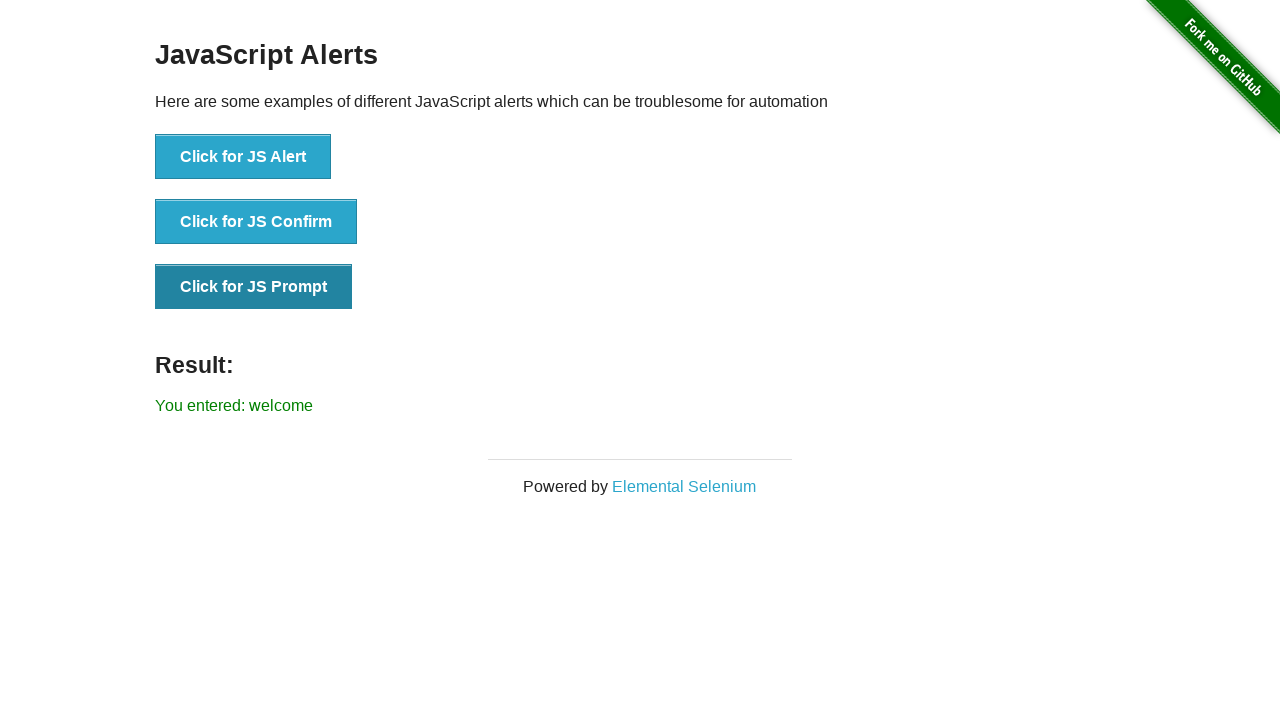

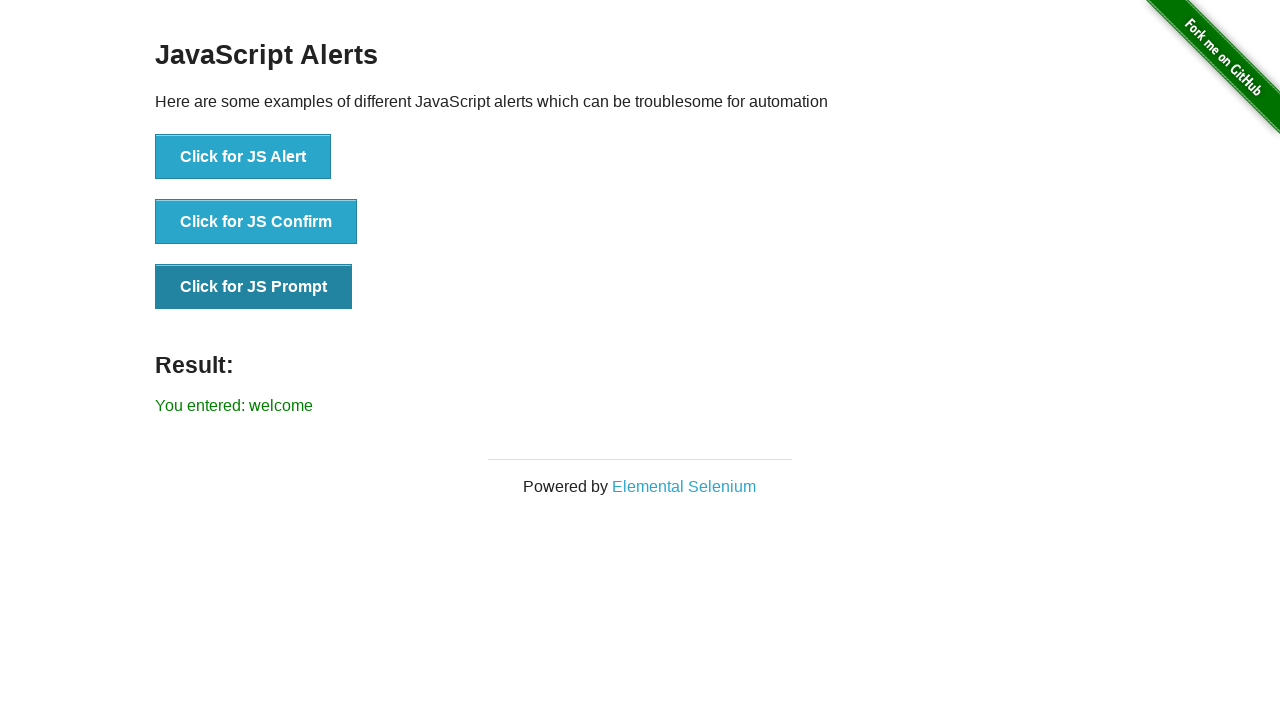